Navigates to the OpenCart demo website homepage and waits for the page to load

Starting URL: https://naveenautomationlabs.com/opencart/

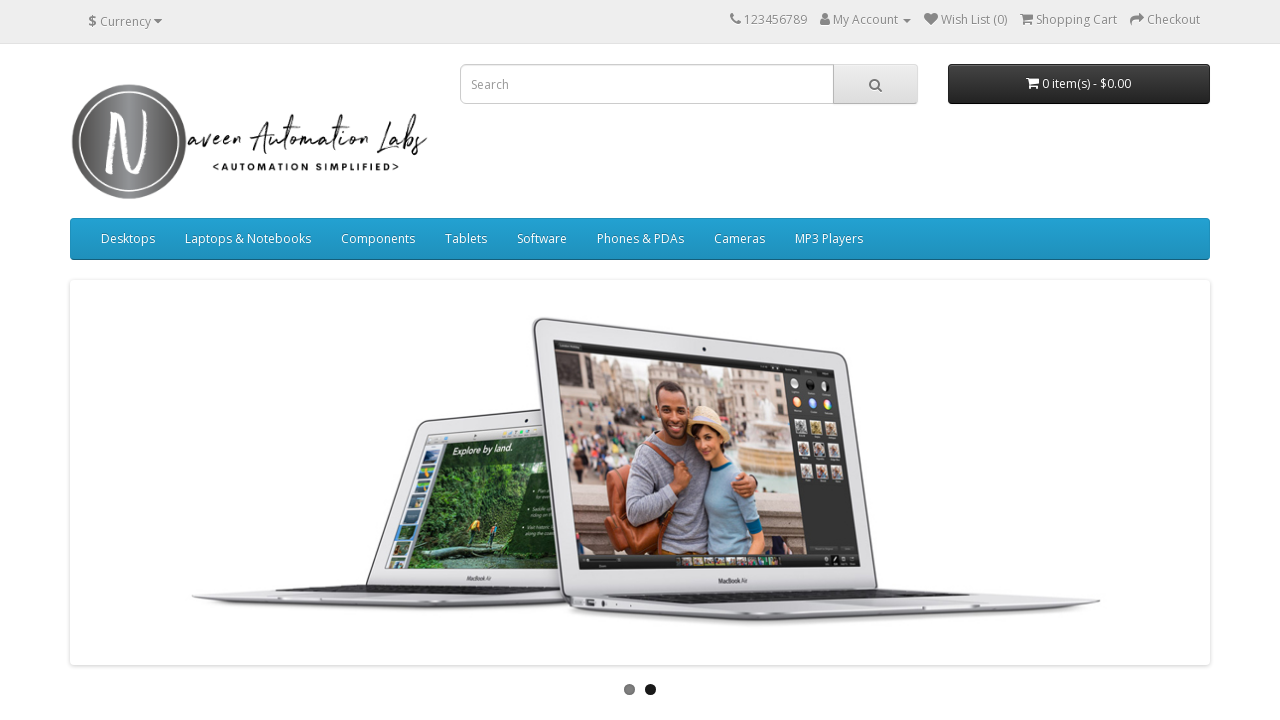

Waited for DOM content to load on OpenCart demo homepage
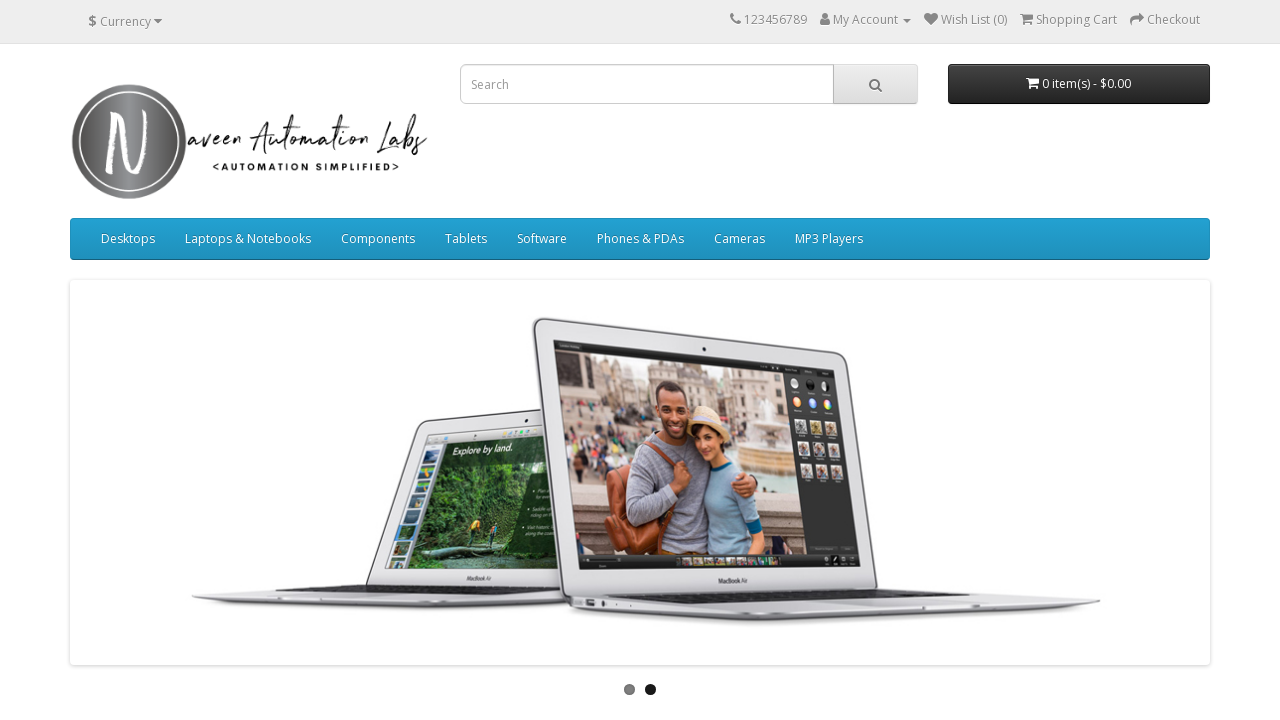

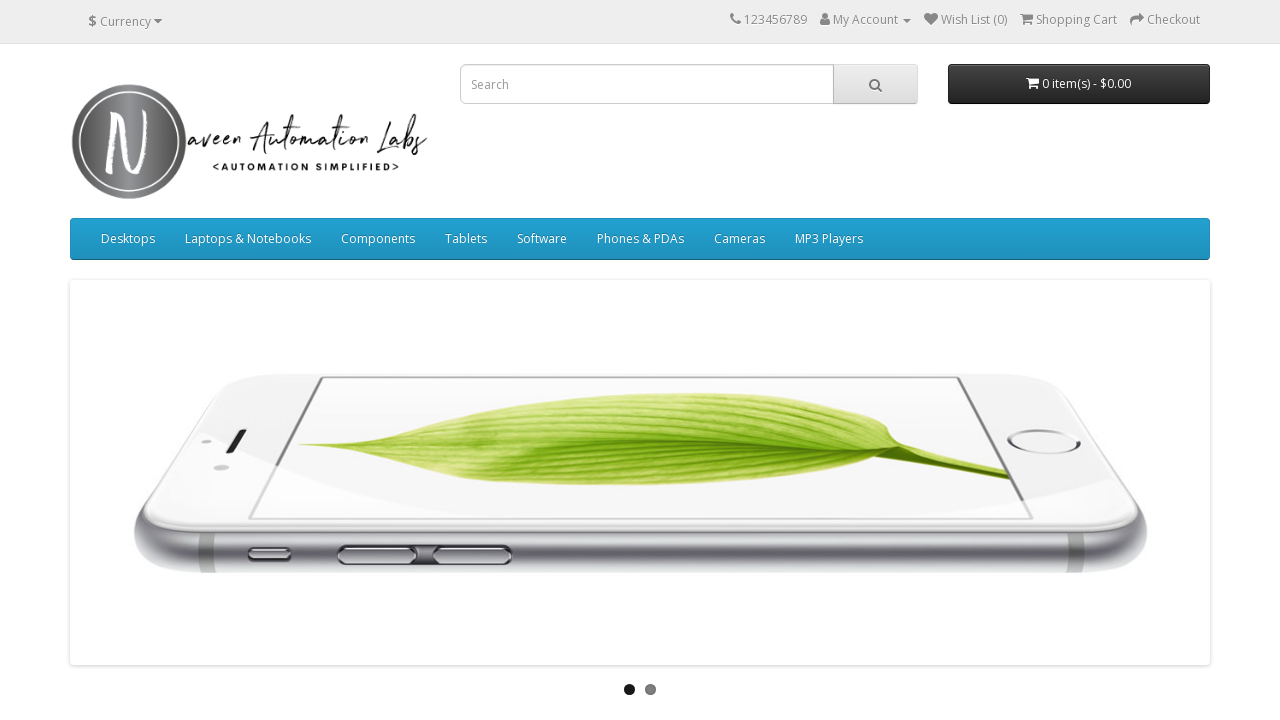